Tests drag and drop functionality on the jQuery UI demo page by switching to the demo iframe and dragging an element onto a drop target.

Starting URL: https://jqueryui.com/droppable/

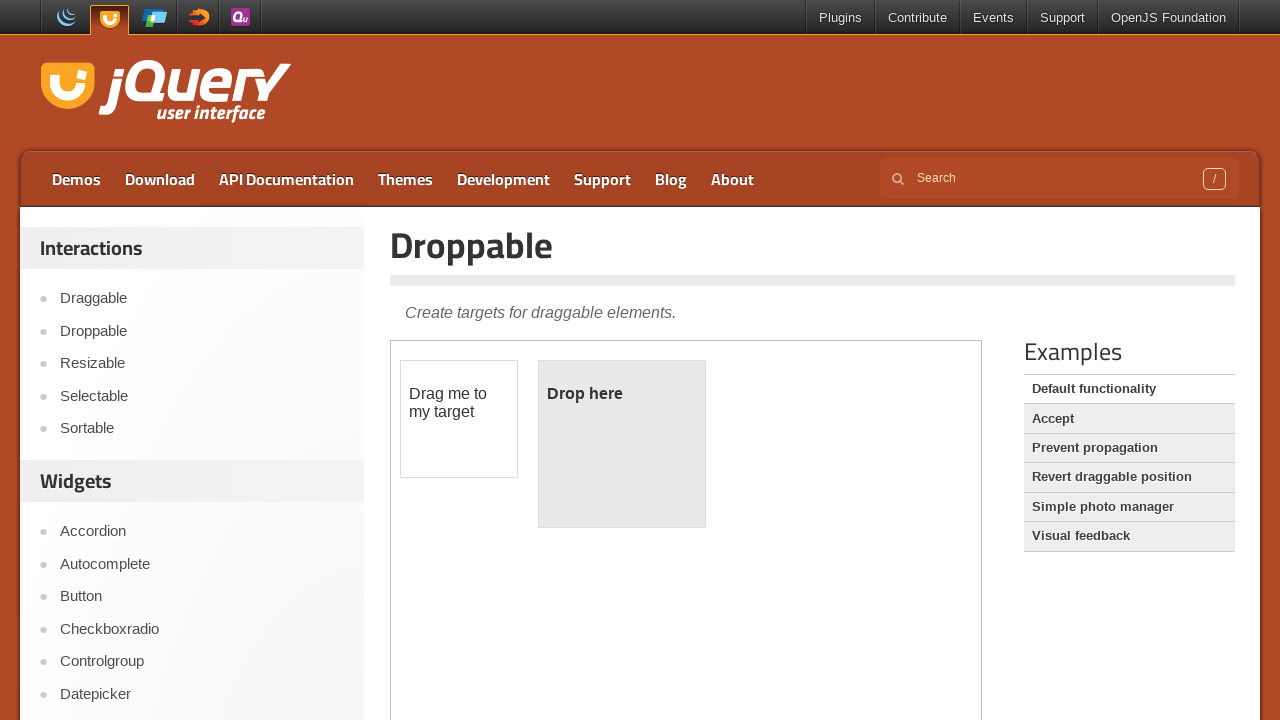

Located the demo iframe
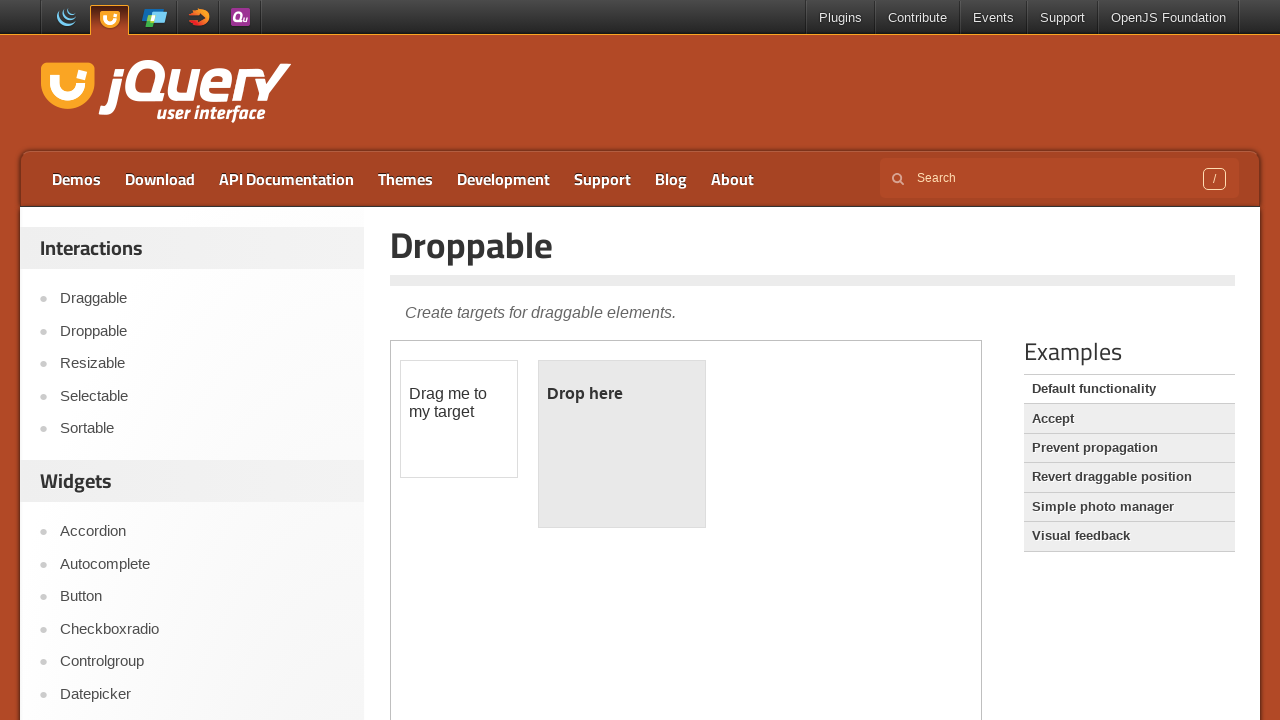

Located the draggable element (#draggable) within the iframe
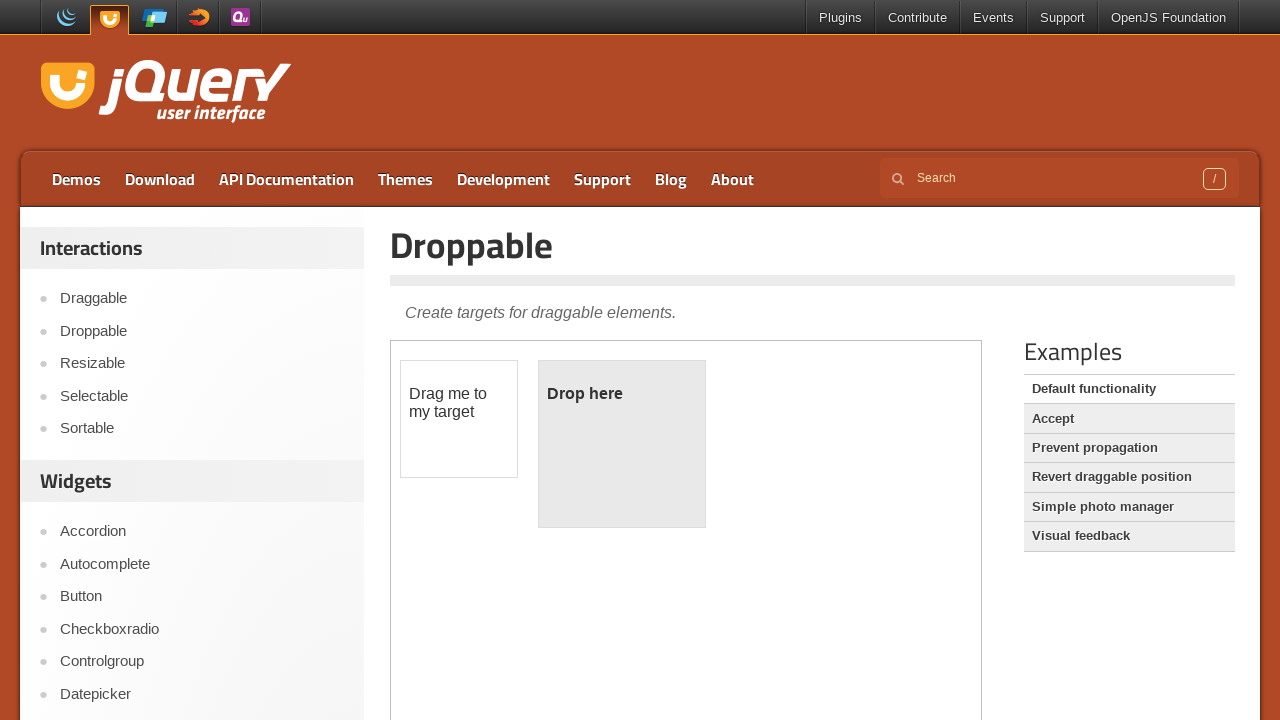

Located the droppable target element (#droppable) within the iframe
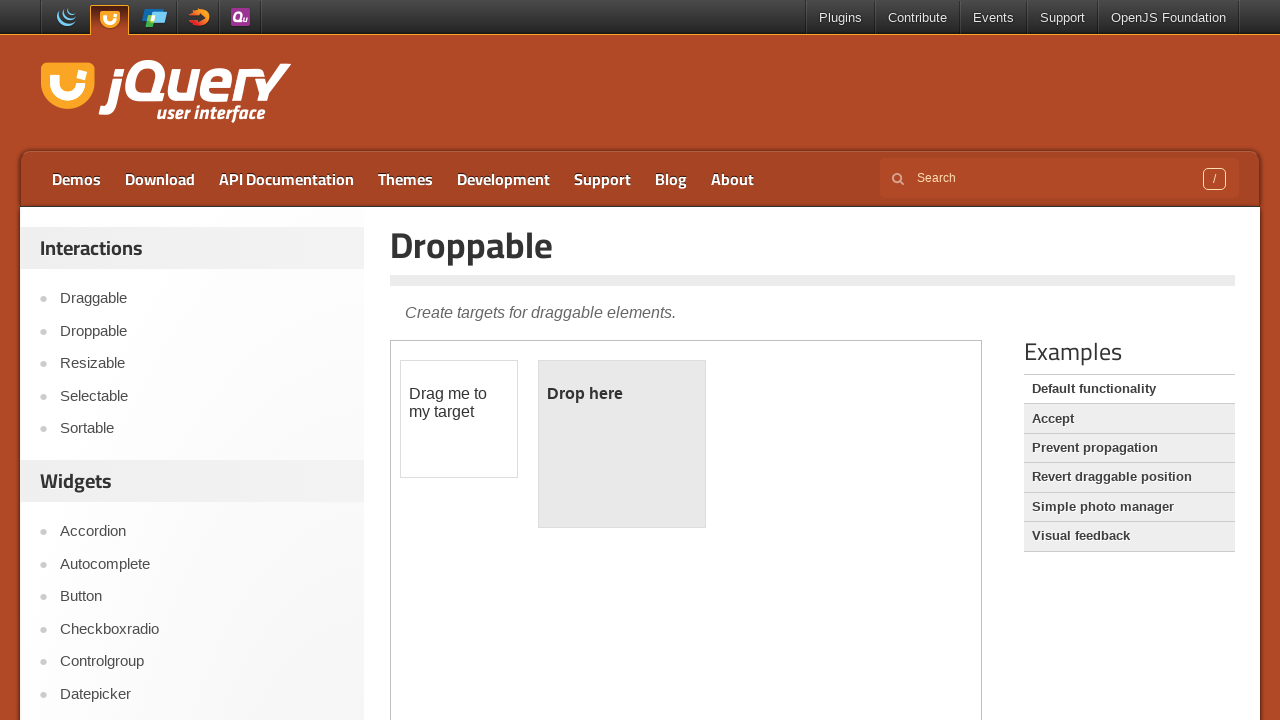

Dragged the draggable element onto the droppable target at (622, 444)
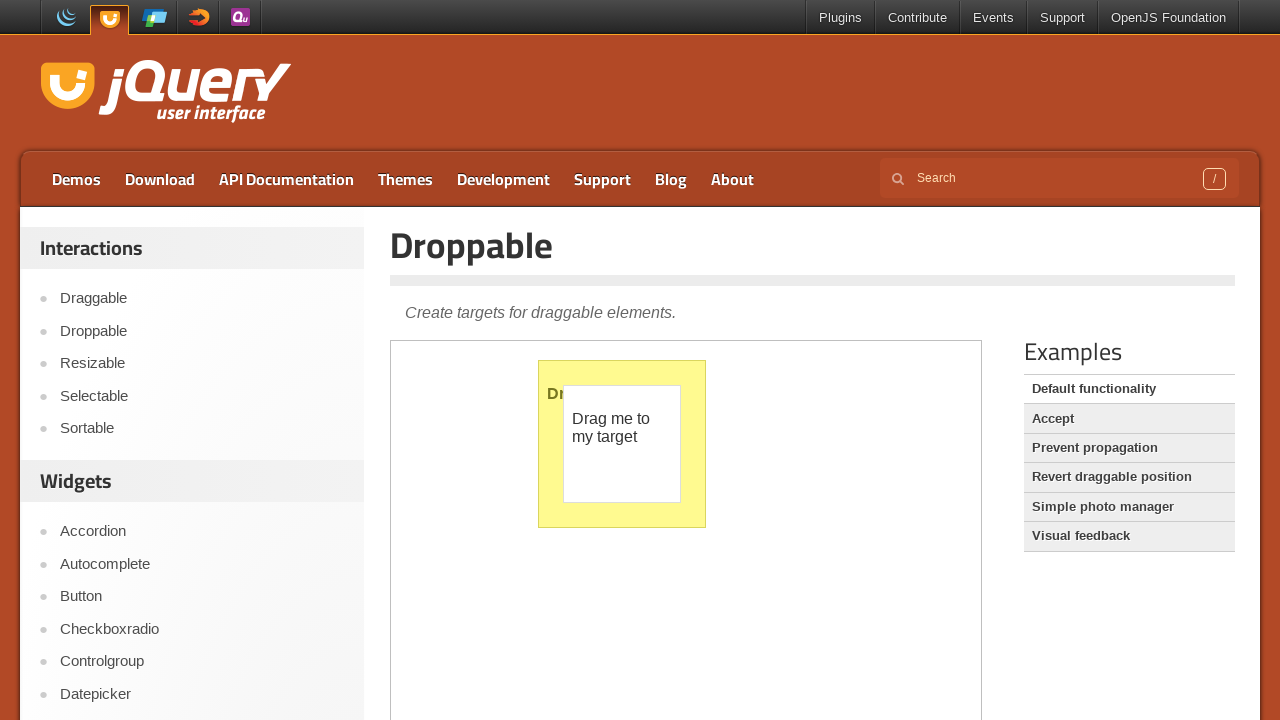

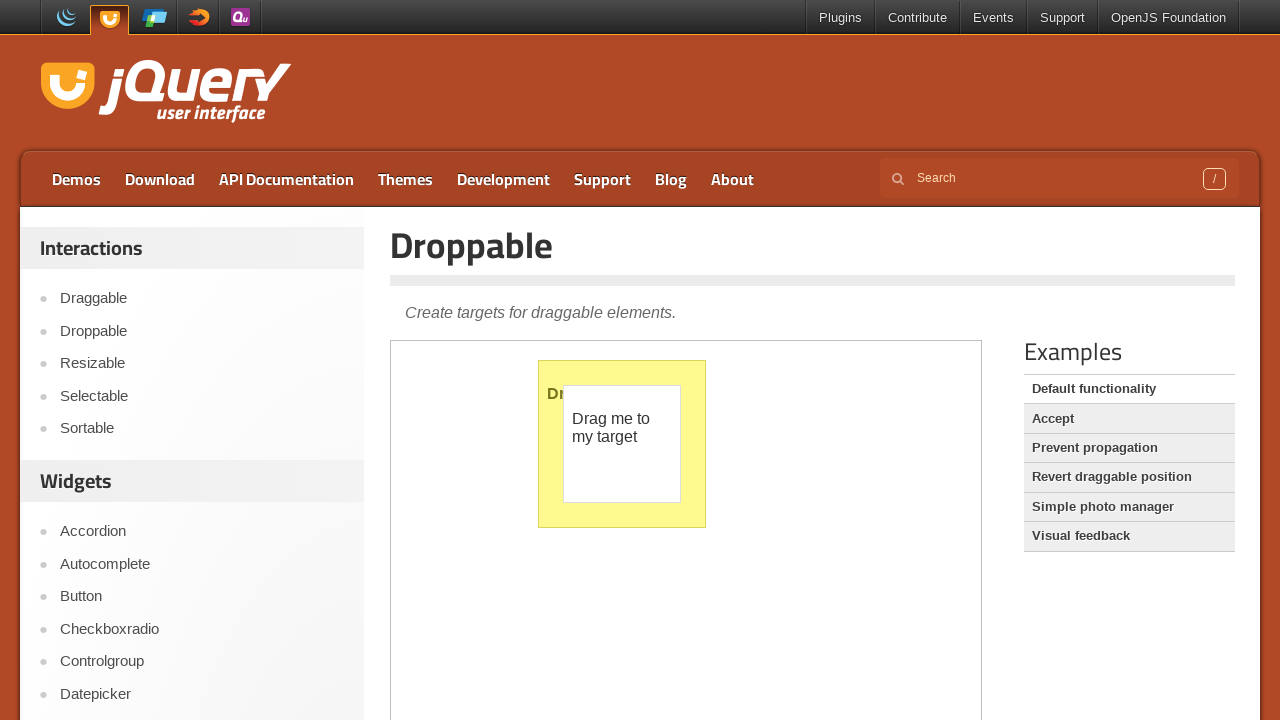